Tests iframe interaction by switching to an iframe and filling a text field within it with sample text

Starting URL: http://demo.automationtesting.in/Frames.html

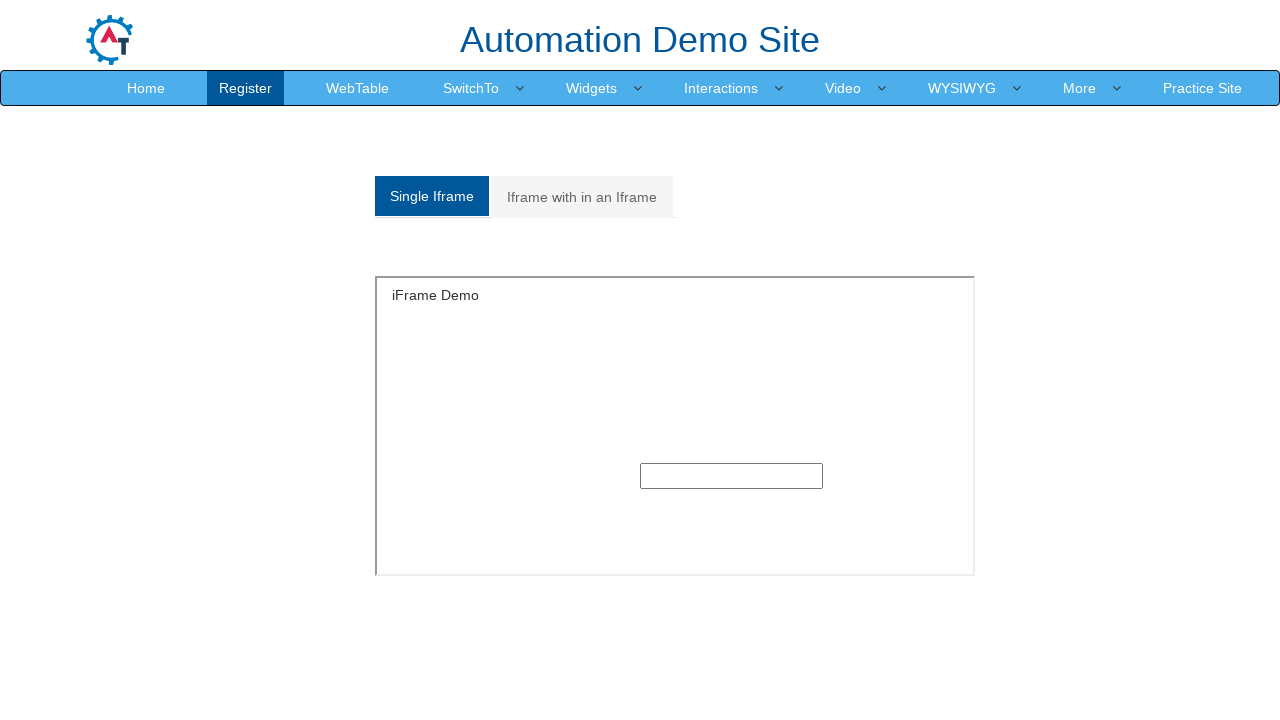

Switched to the first iframe on the page
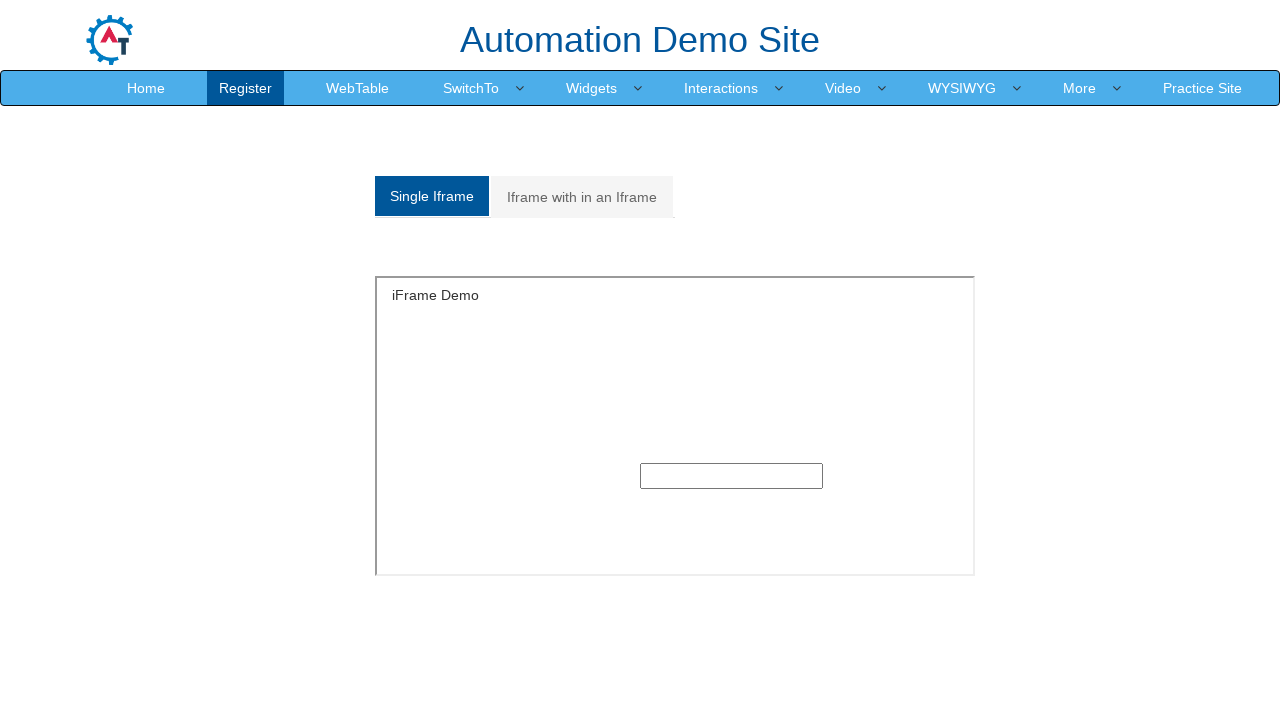

Filled text field within iframe with 'XYZ' on iframe >> nth=0 >> internal:control=enter-frame >> input[type='text']
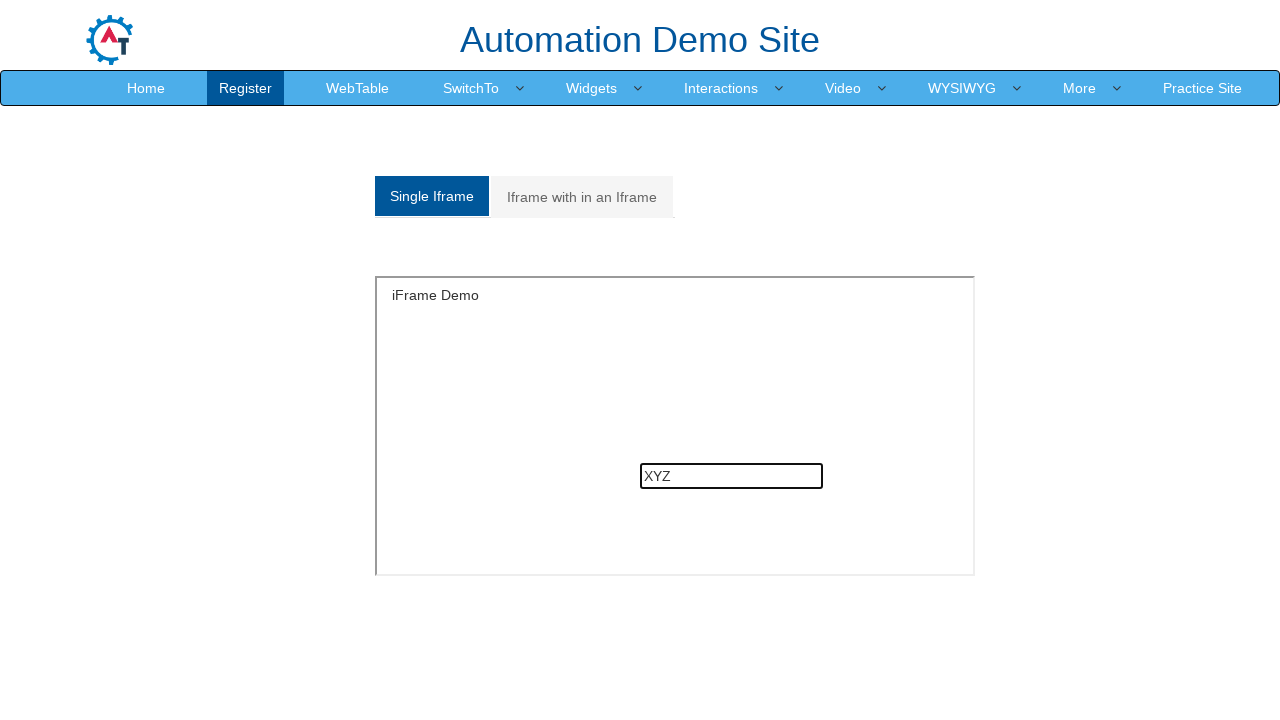

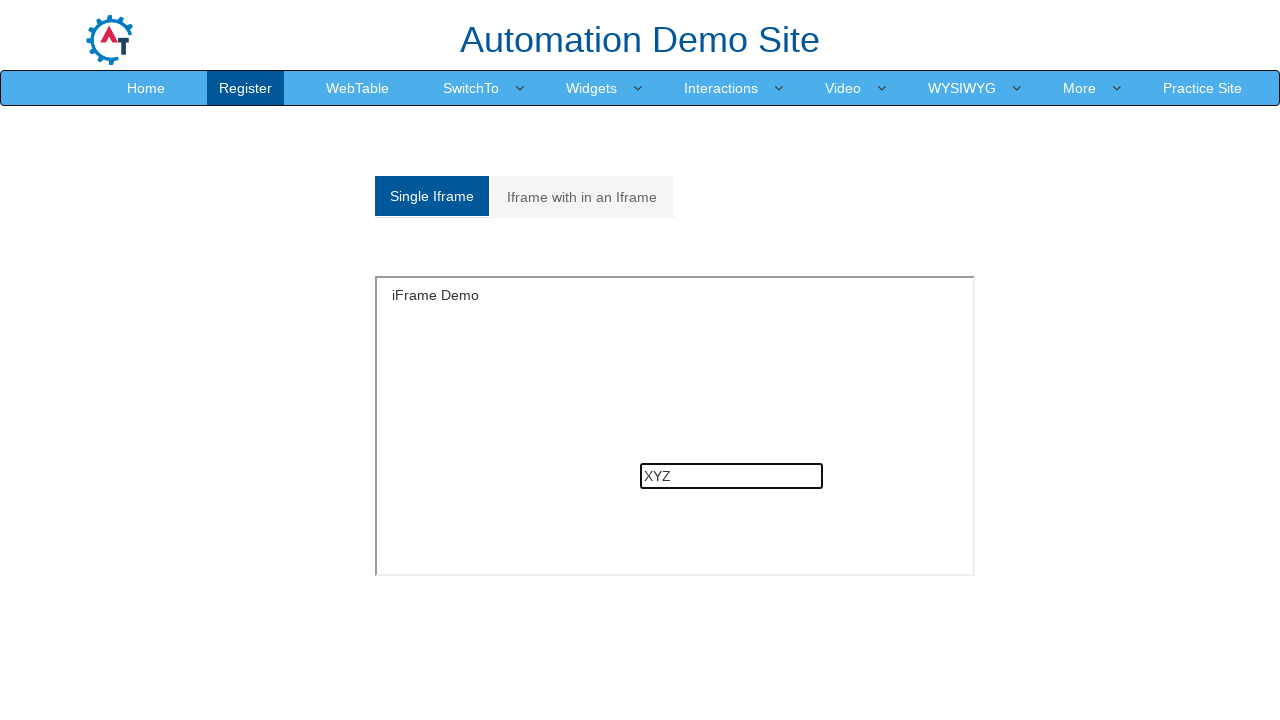